Tests form interactions on Selenium's demo page by filling a text input and selecting different options from a dropdown menu

Starting URL: https://www.selenium.dev/selenium/web/web-form.html

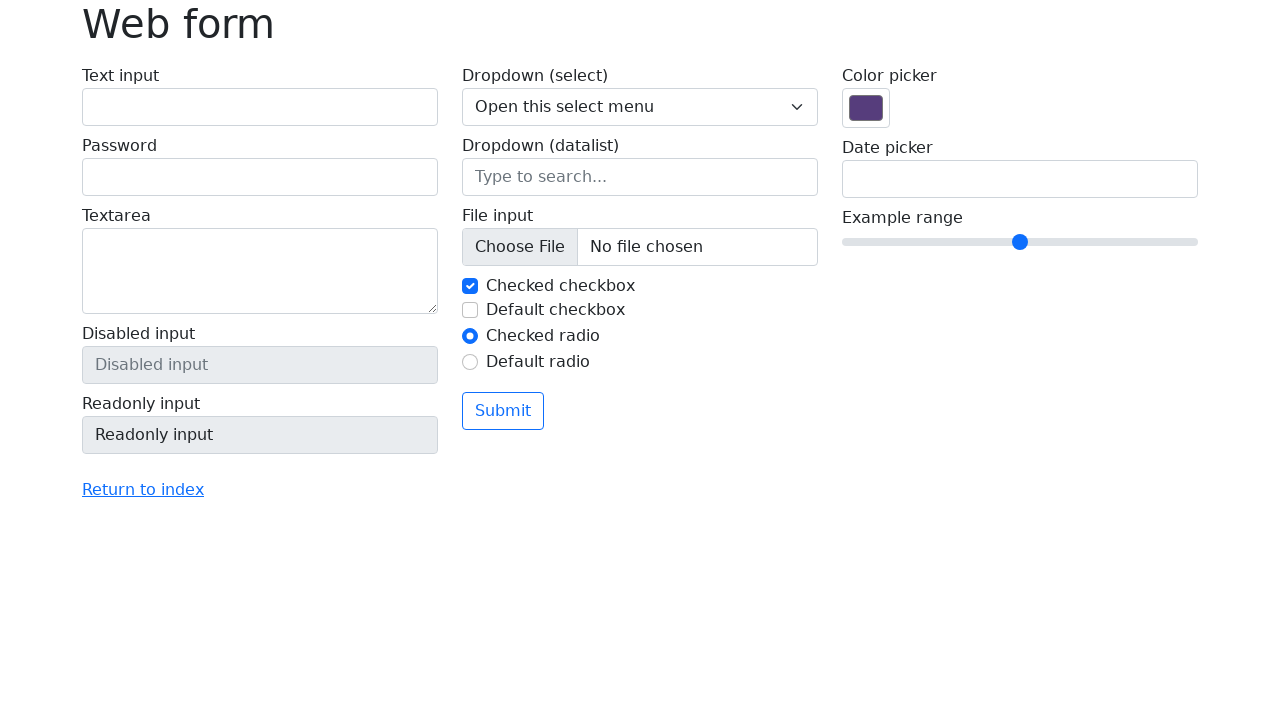

Filled text input field with 'Ez a szöveg!' on input[name='my-text']
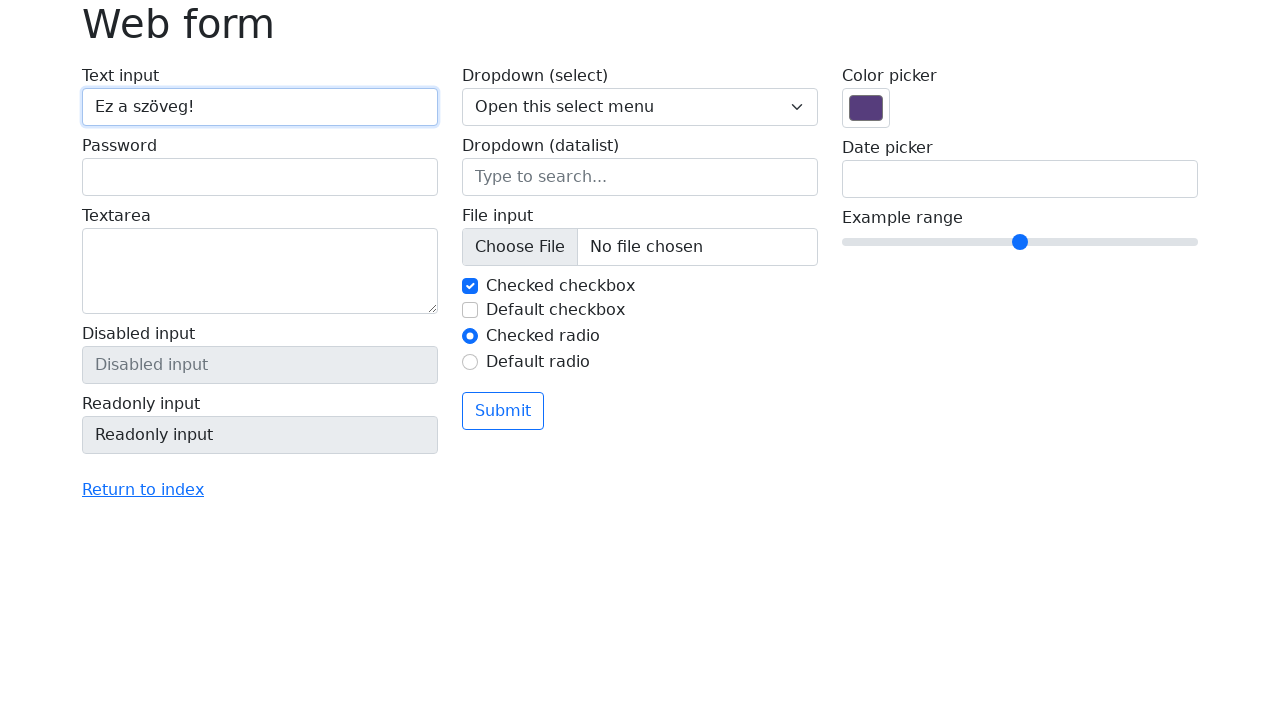

Selected first option from dropdown menu on select[name='my-select']
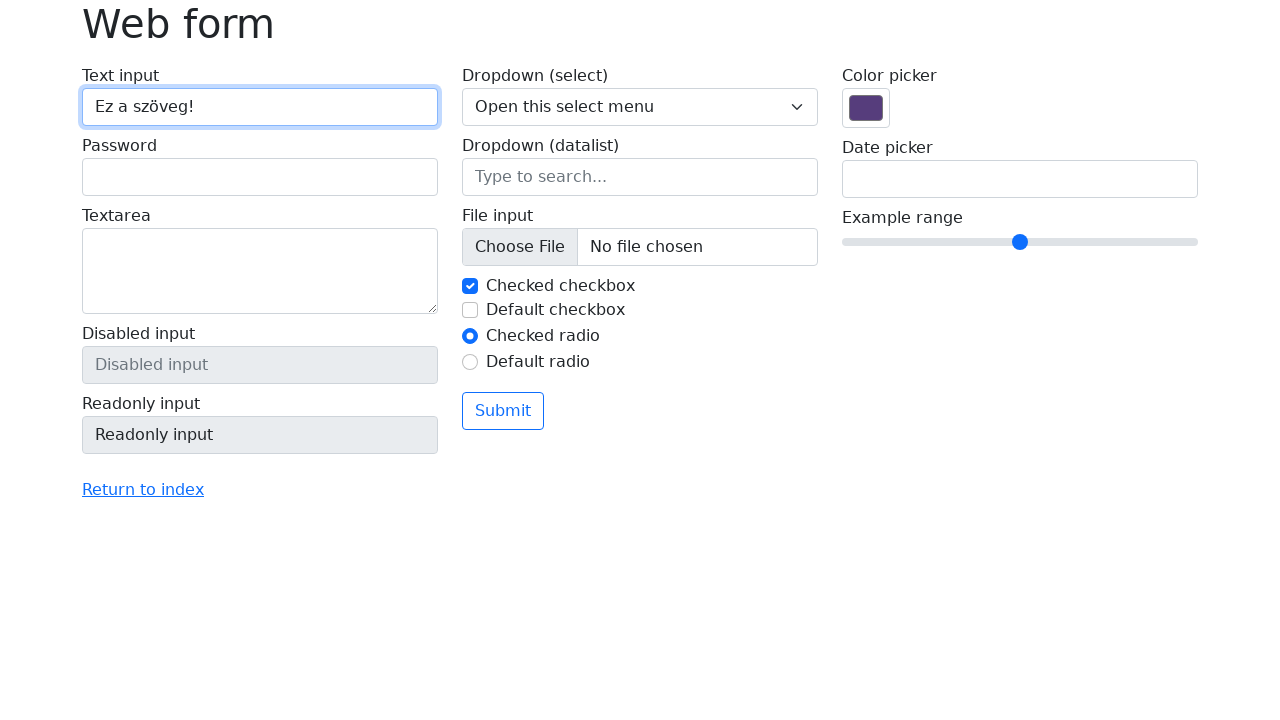

Selected second option from dropdown menu on select[name='my-select']
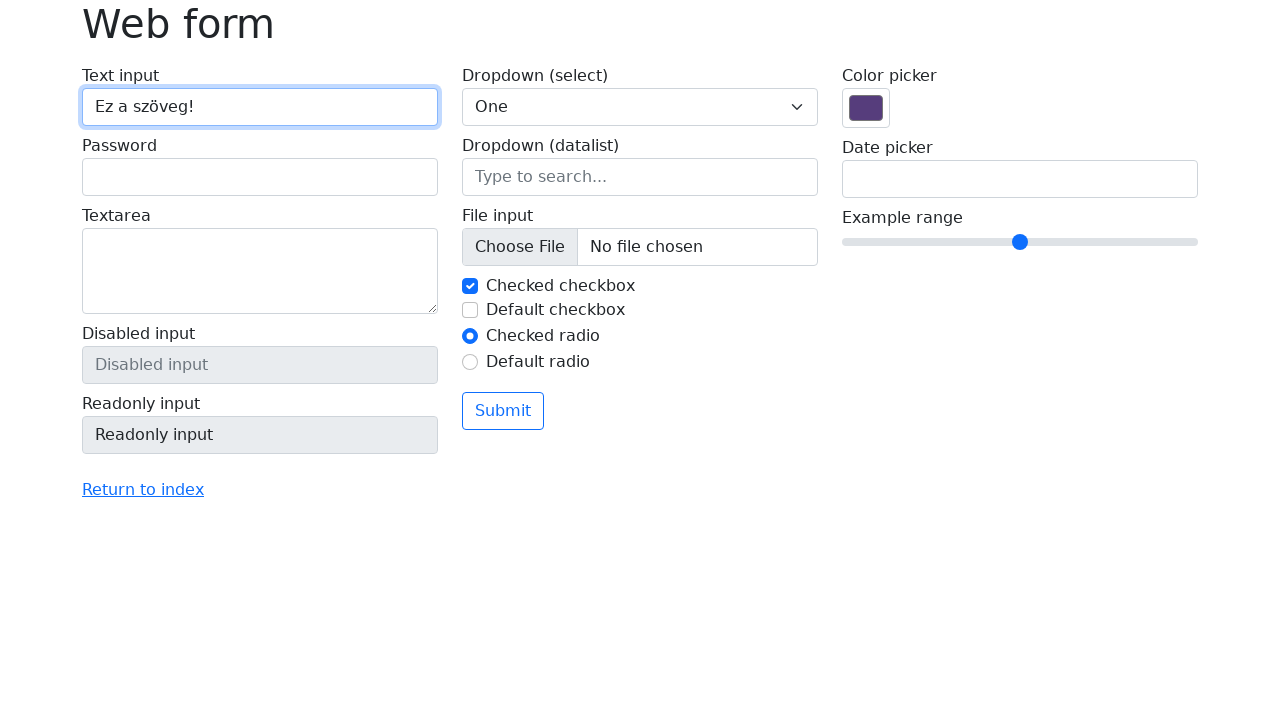

Selected third option from dropdown menu on select[name='my-select']
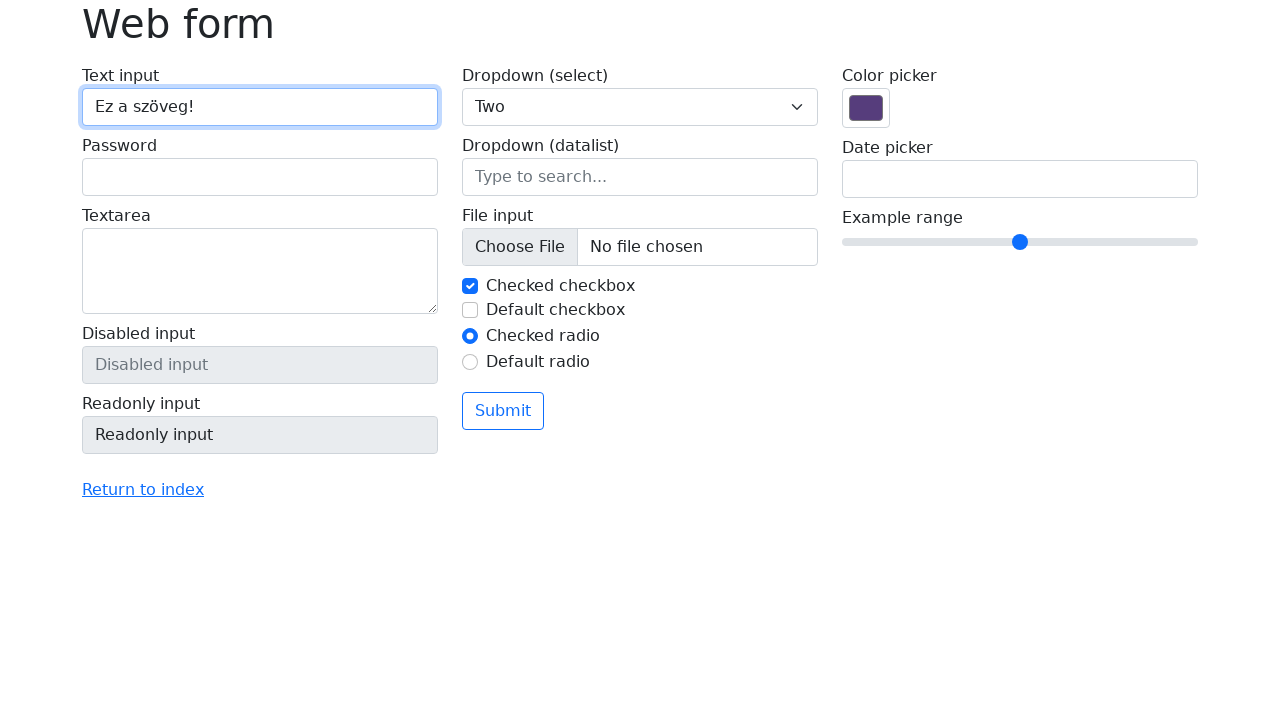

Selected fourth option from dropdown menu on select[name='my-select']
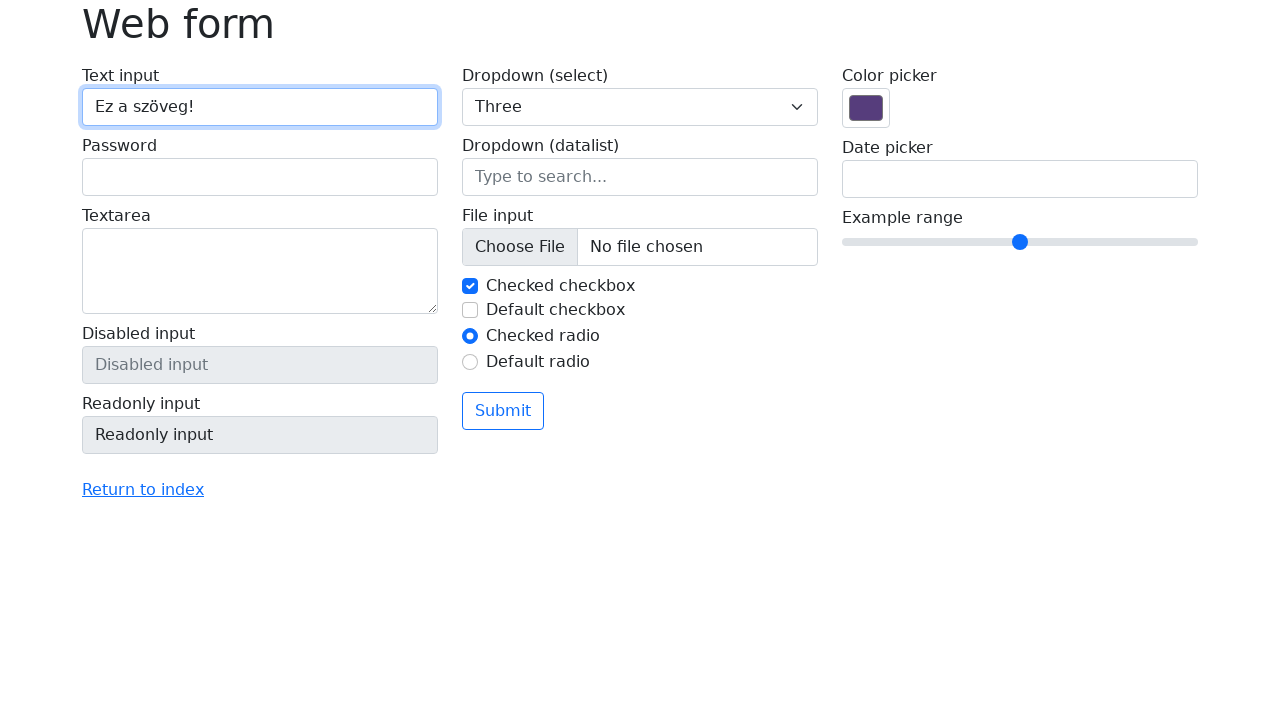

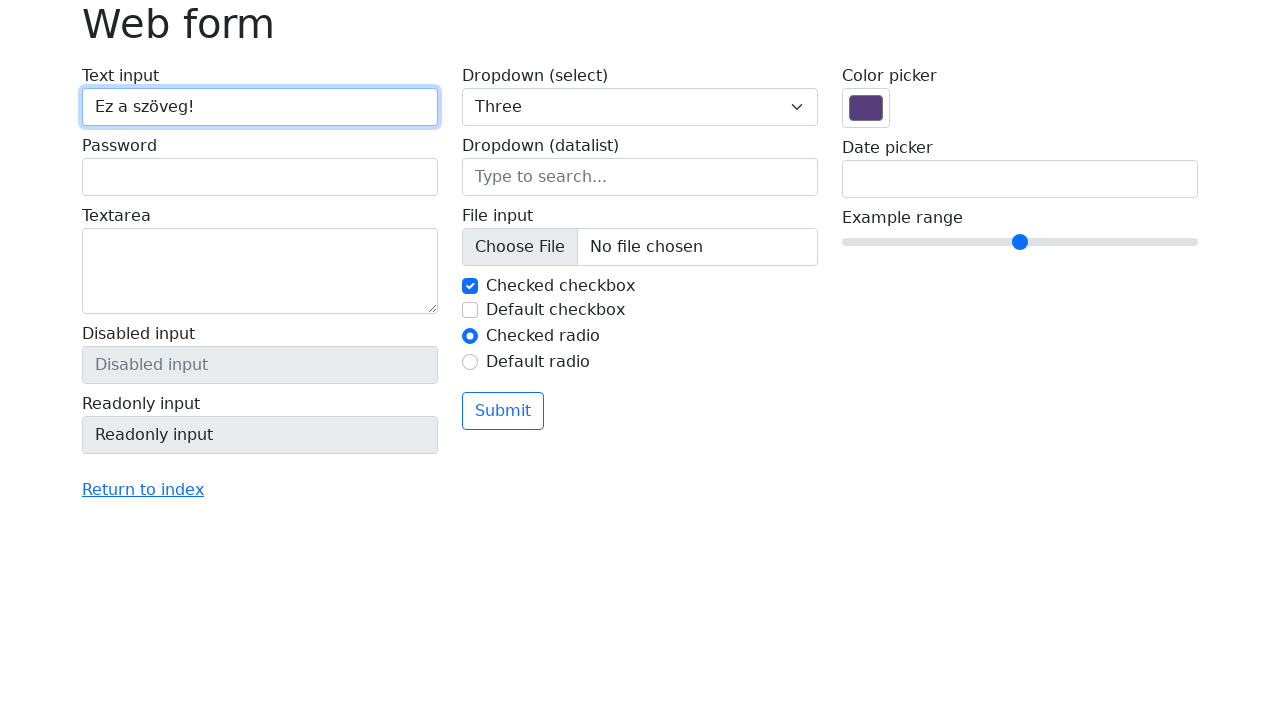